Verifies the selenide.jar download link has the correct href attribute pointing to Maven Central

Starting URL: https://selenide.org

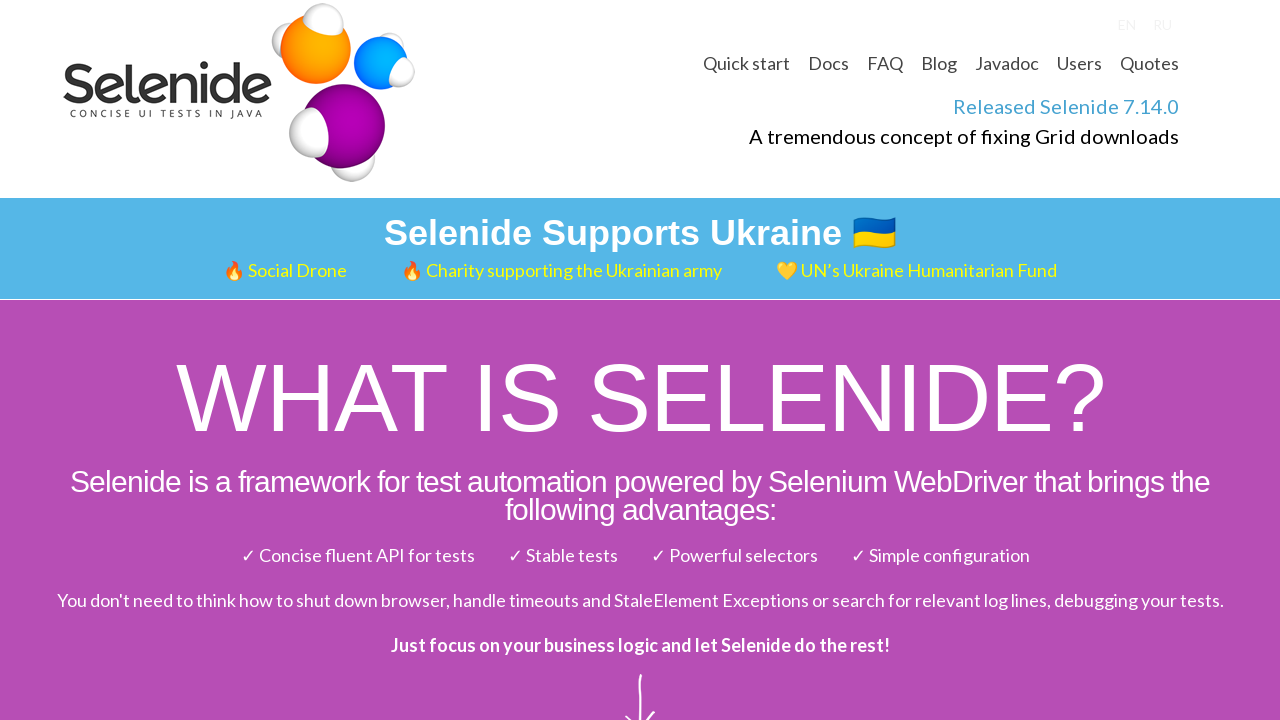

Waited 2 seconds for page to fully load
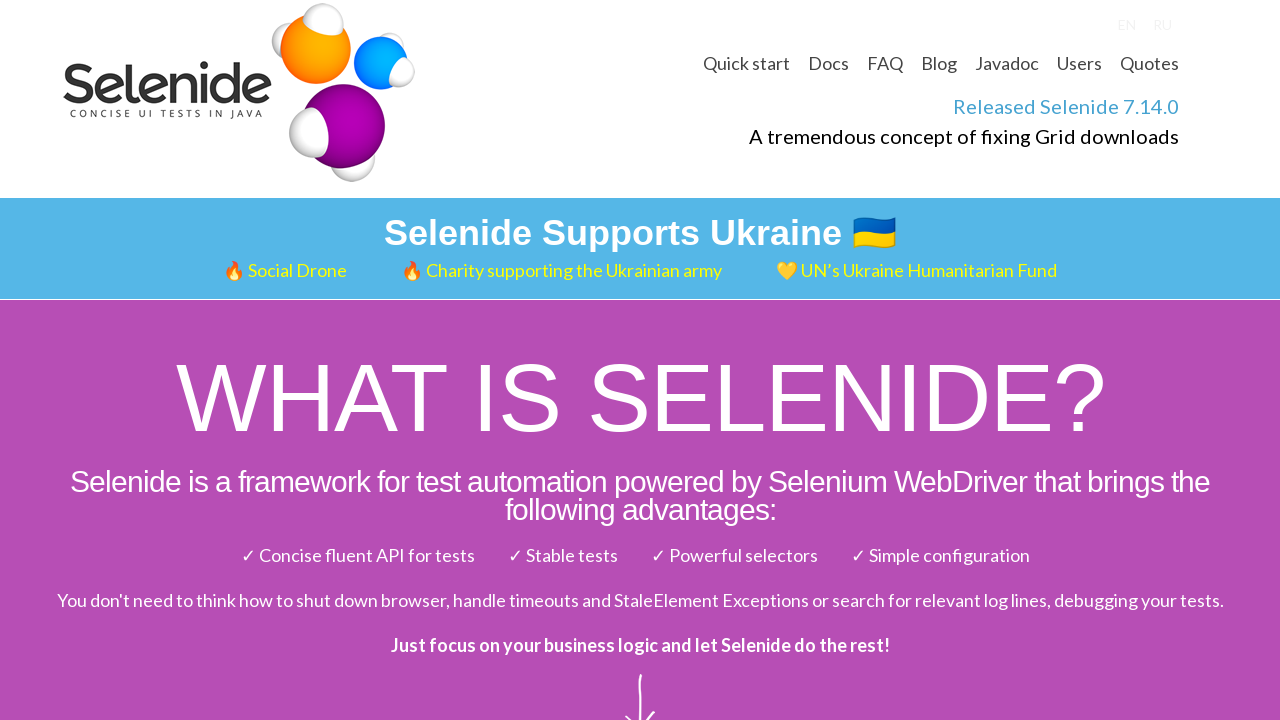

Located selenide.jar download link
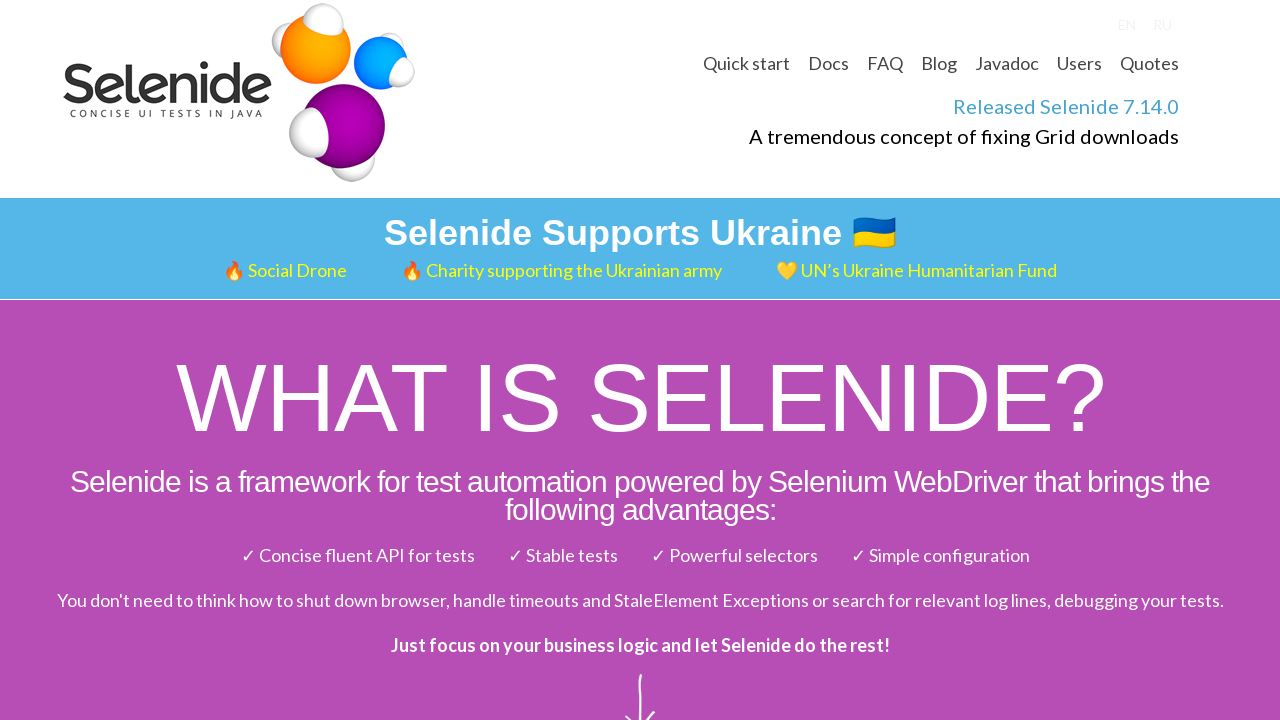

Scrolled selenide.jar link into view
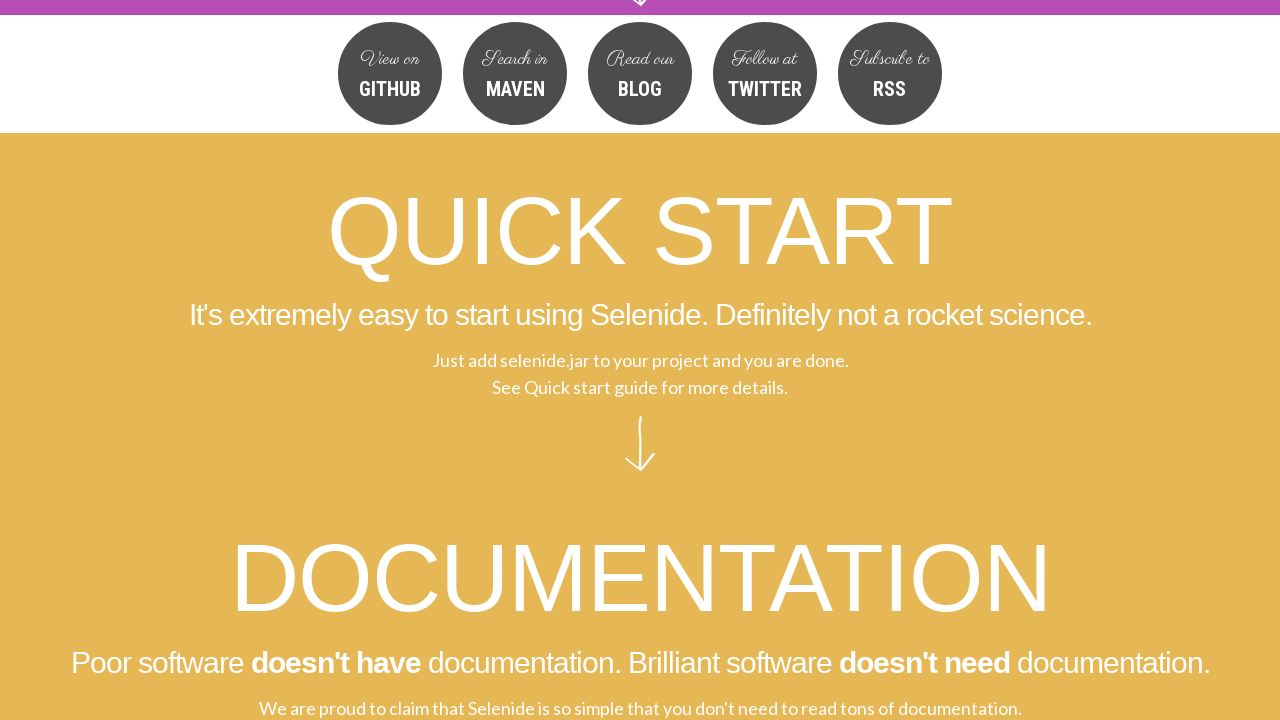

Retrieved href attribute from selenide.jar link
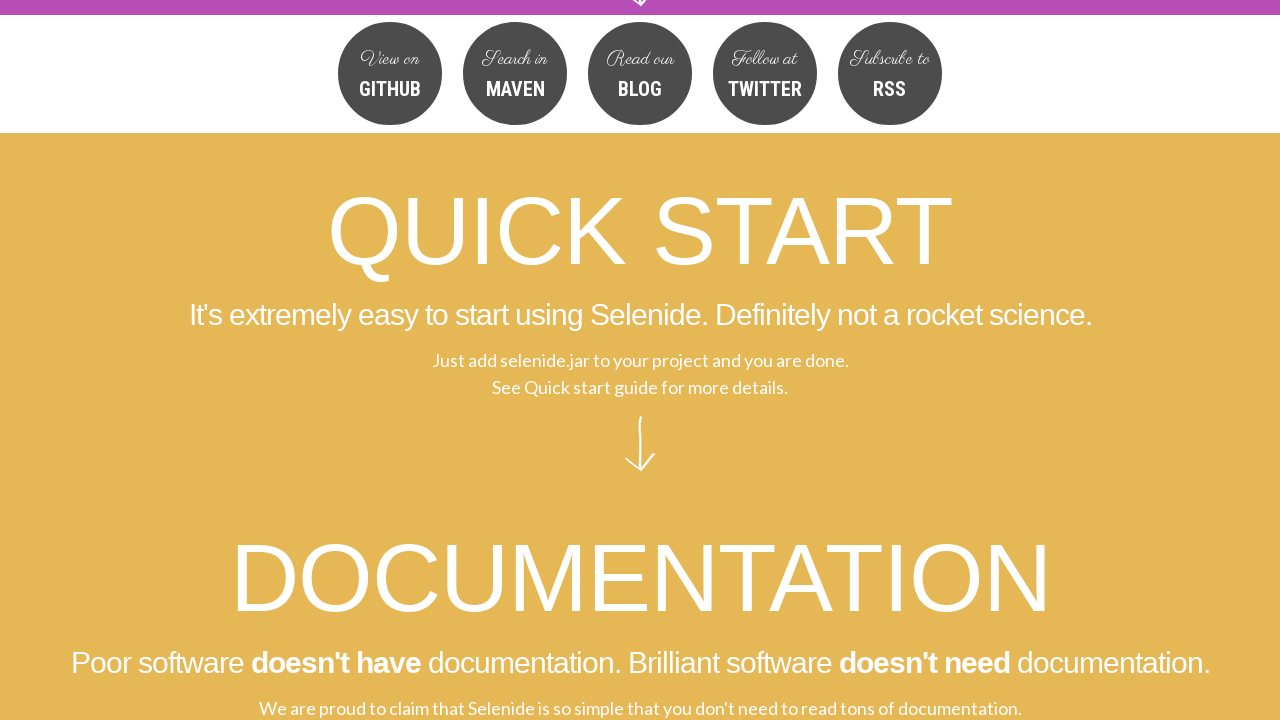

Verified href contains 'search.maven.org/remotecontent'
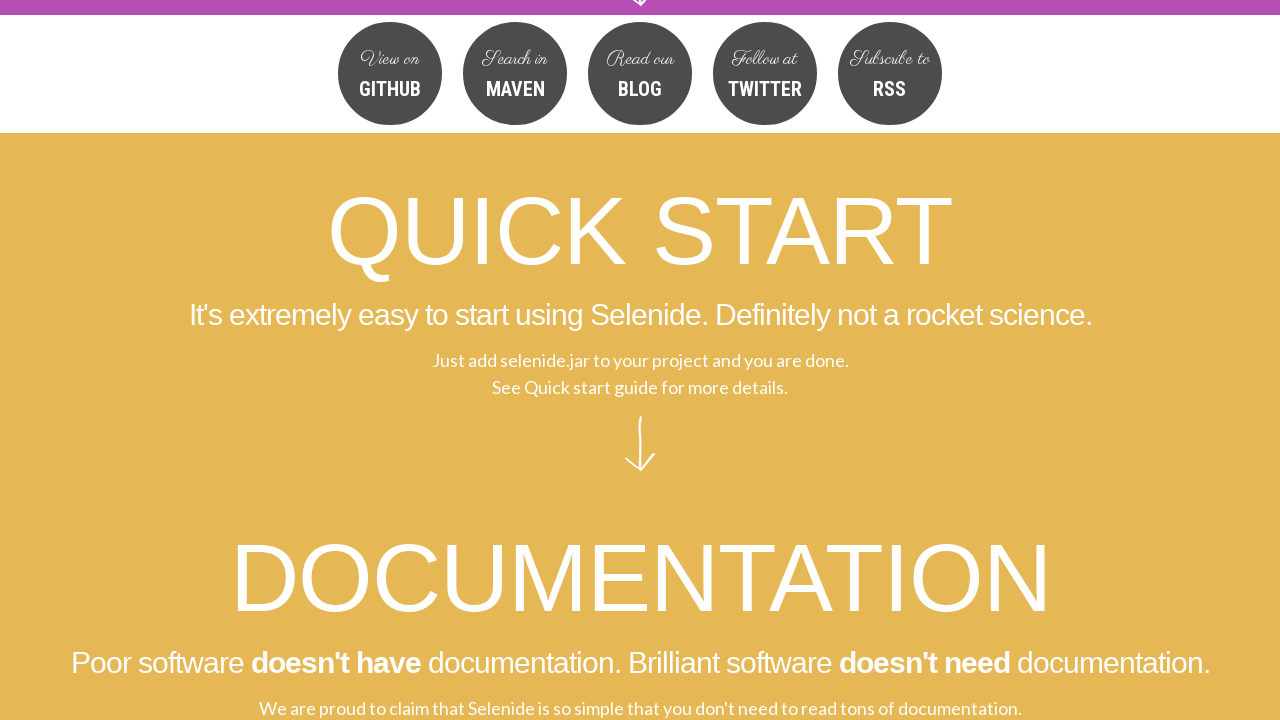

Verified href contains 'selenide' - all assertions passed
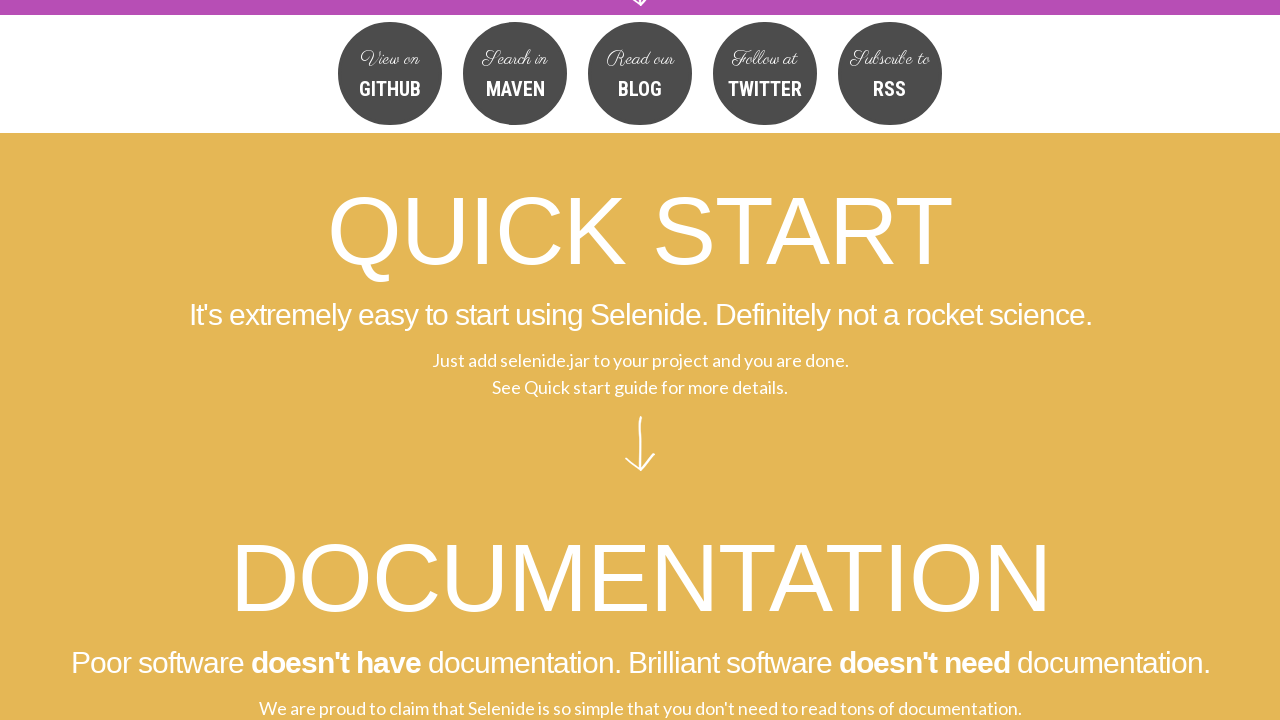

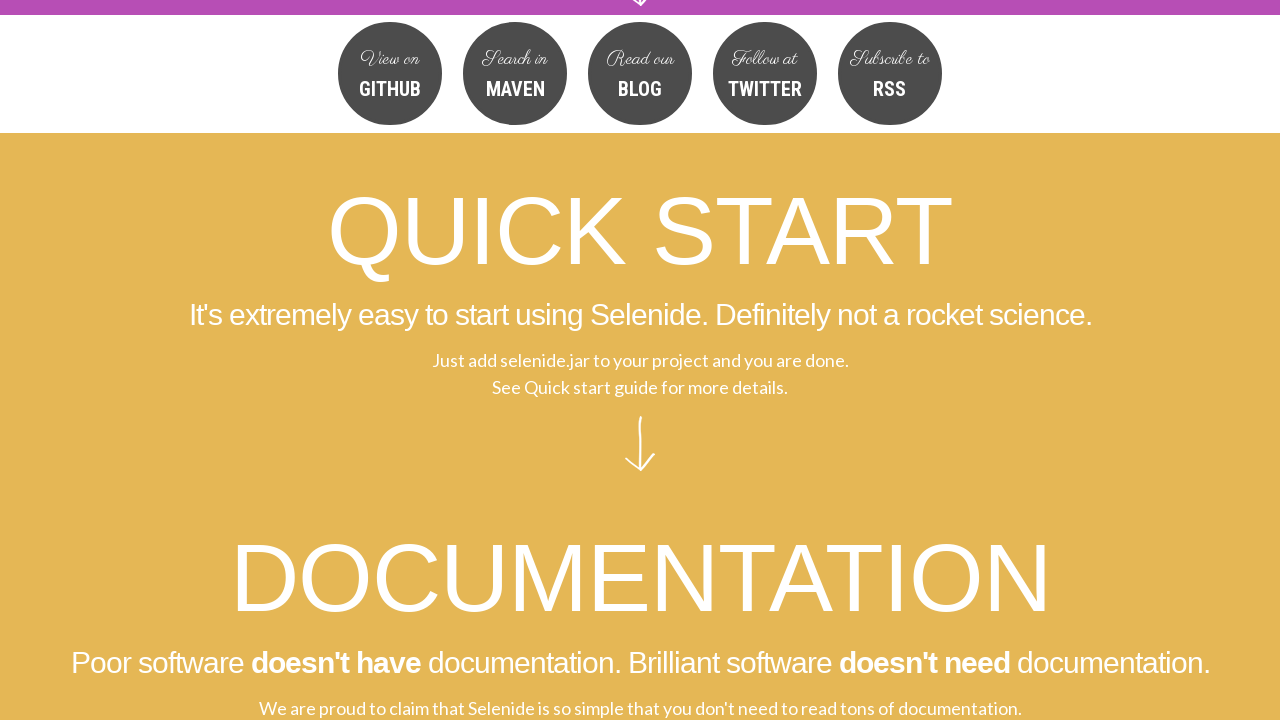